Tests browser window/tab switching functionality by clicking a button that opens a new tab, iterating through all window handles, and switching back to the original window.

Starting URL: https://formy-project.herokuapp.com/switch-window

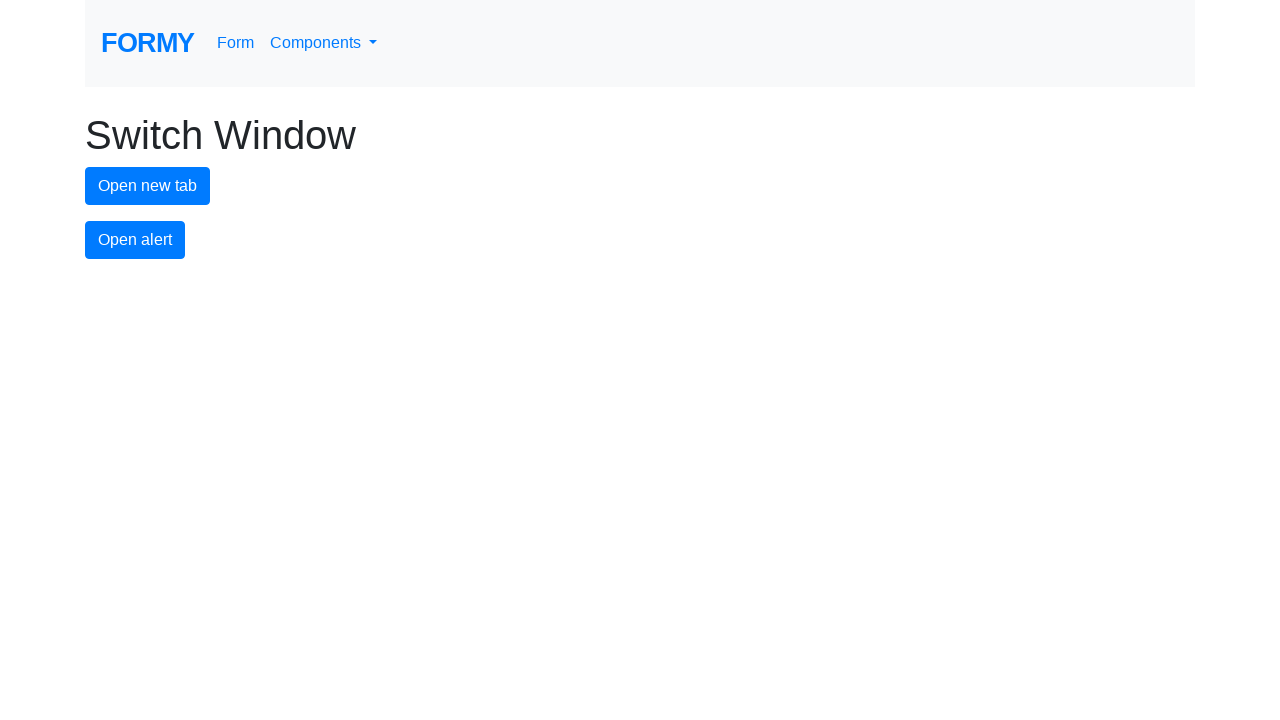

Clicked new tab button to open a new window/tab at (148, 186) on #new-tab-button
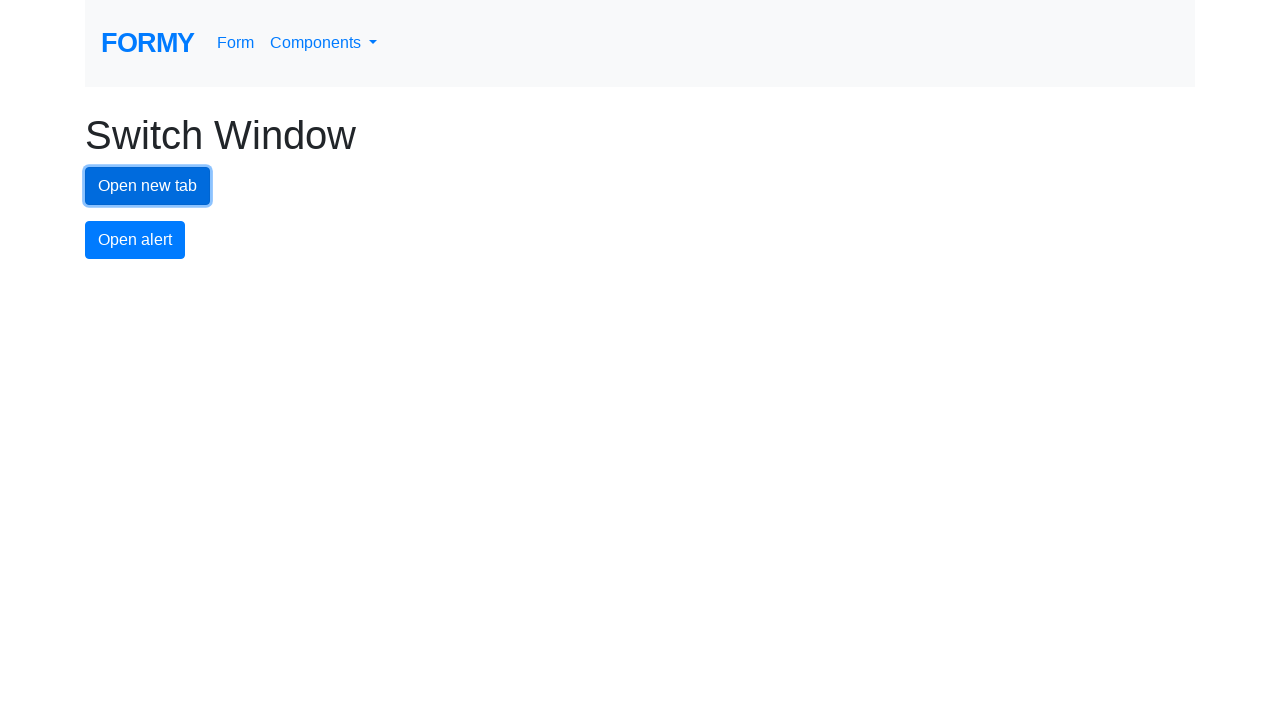

Waited for new tab to open
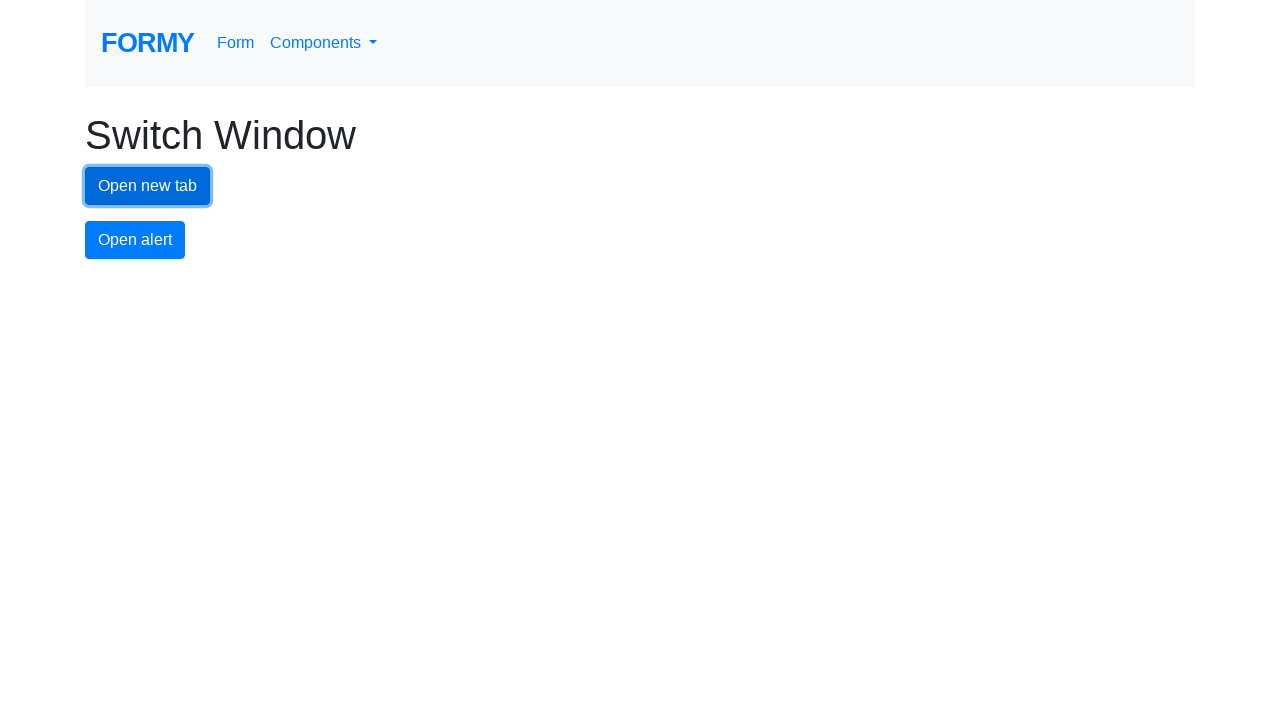

Retrieved all pages/windows from browser context
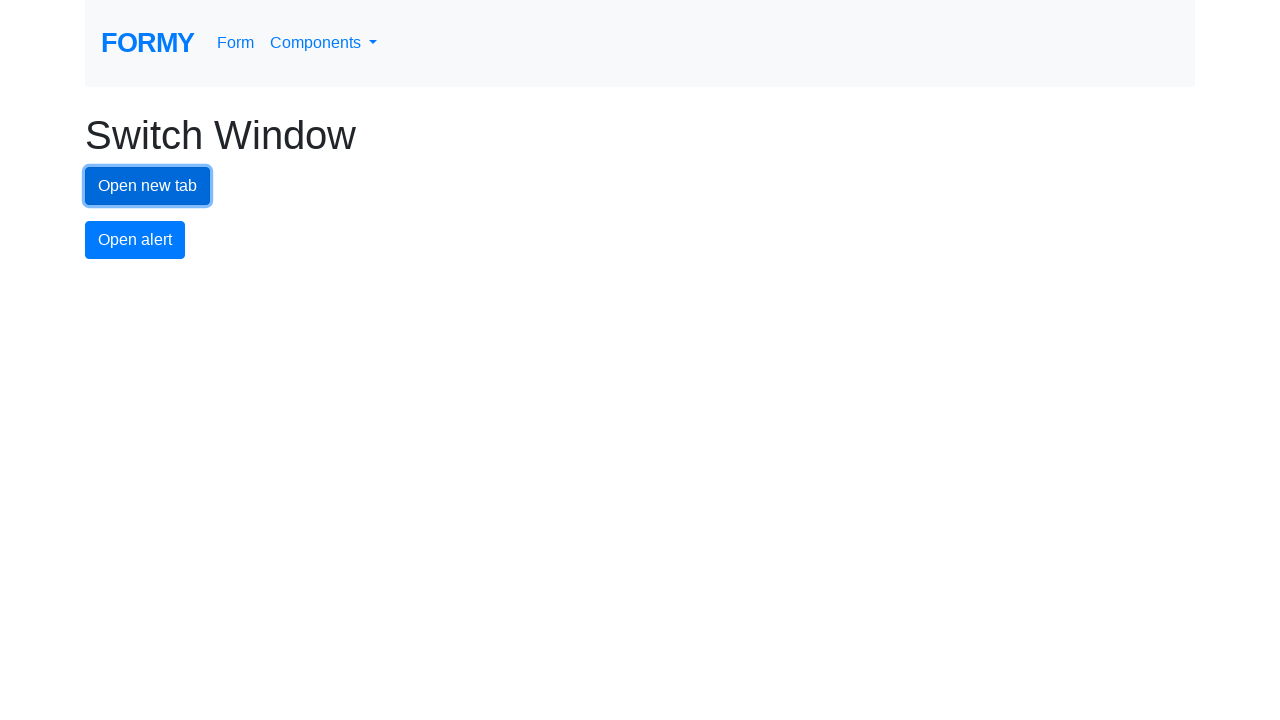

Switched to new window/tab
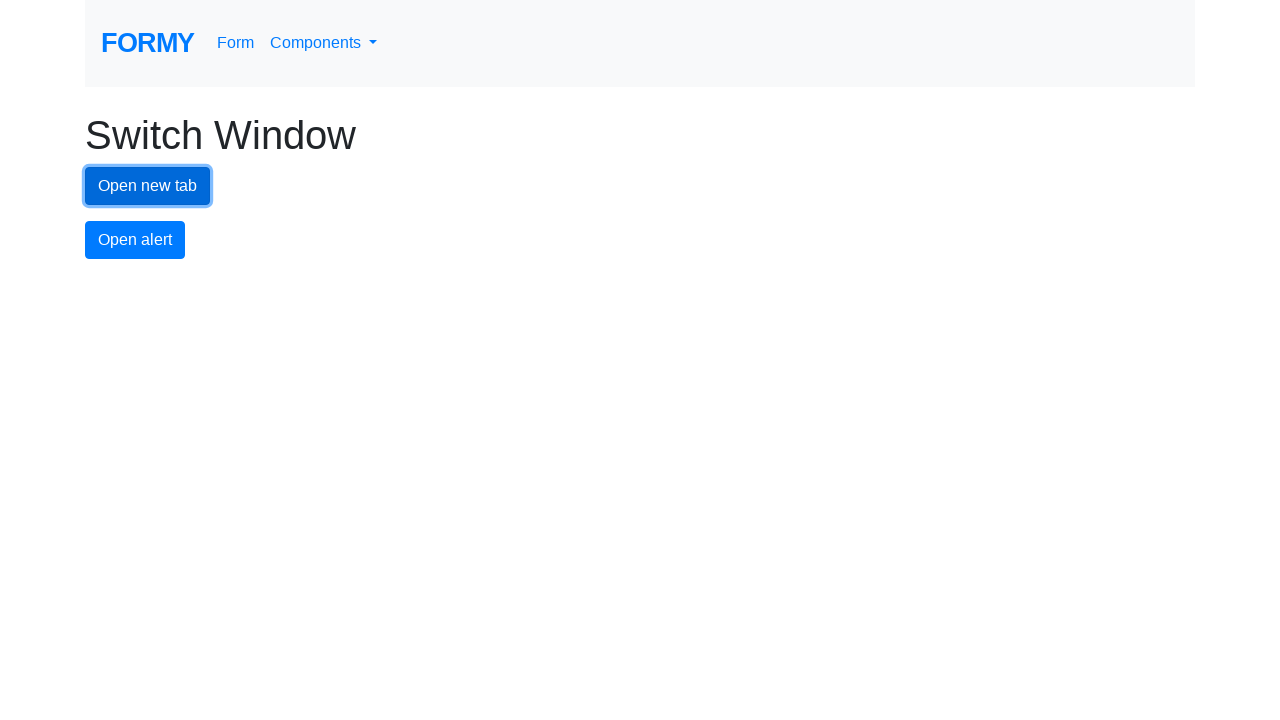

Switched back to original window/tab
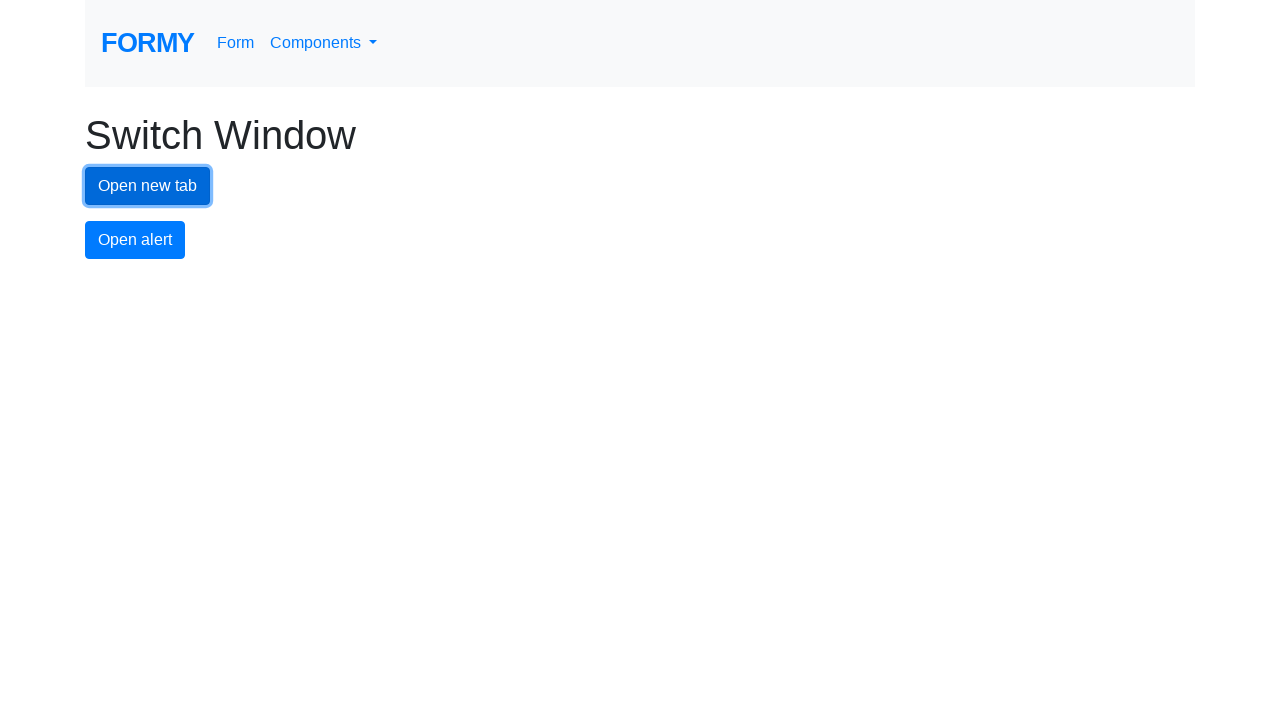

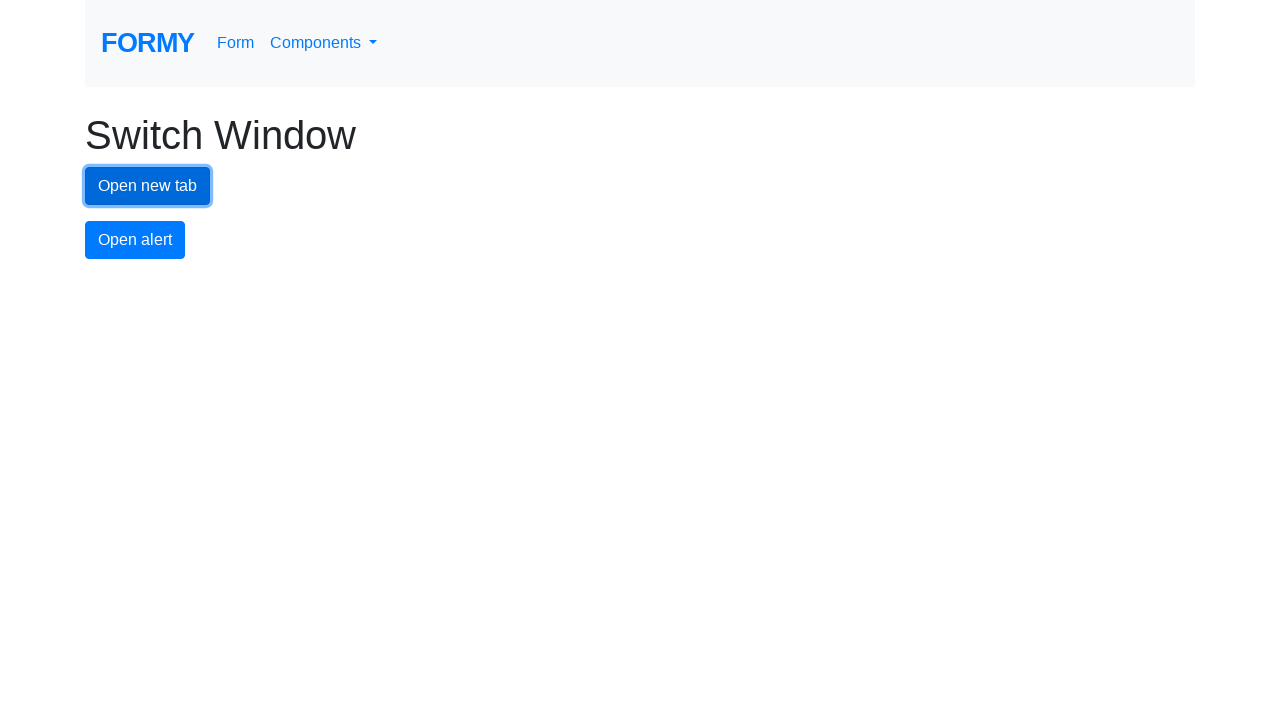